Tests that clicking the Add Element button creates new delete buttons, verifying that clicking add three times results in three delete buttons appearing on the page.

Starting URL: https://the-internet.herokuapp.com/add_remove_elements/

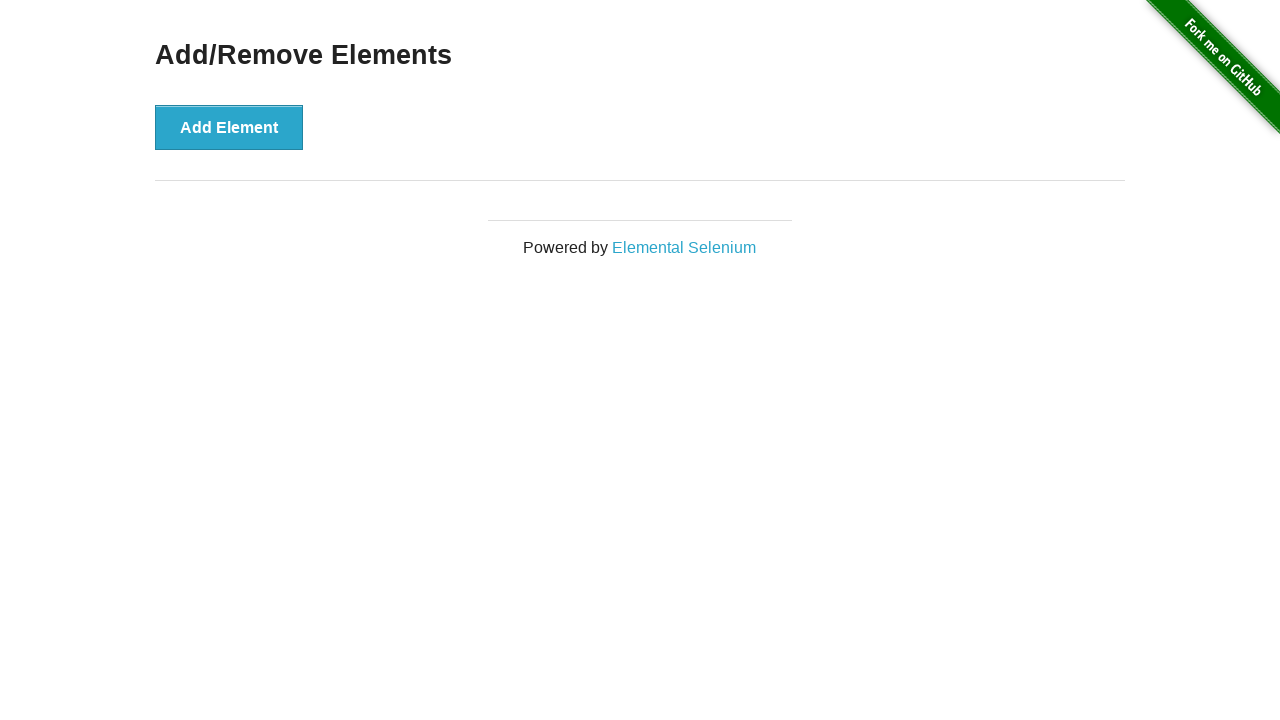

Navigated to Add/Remove Elements page
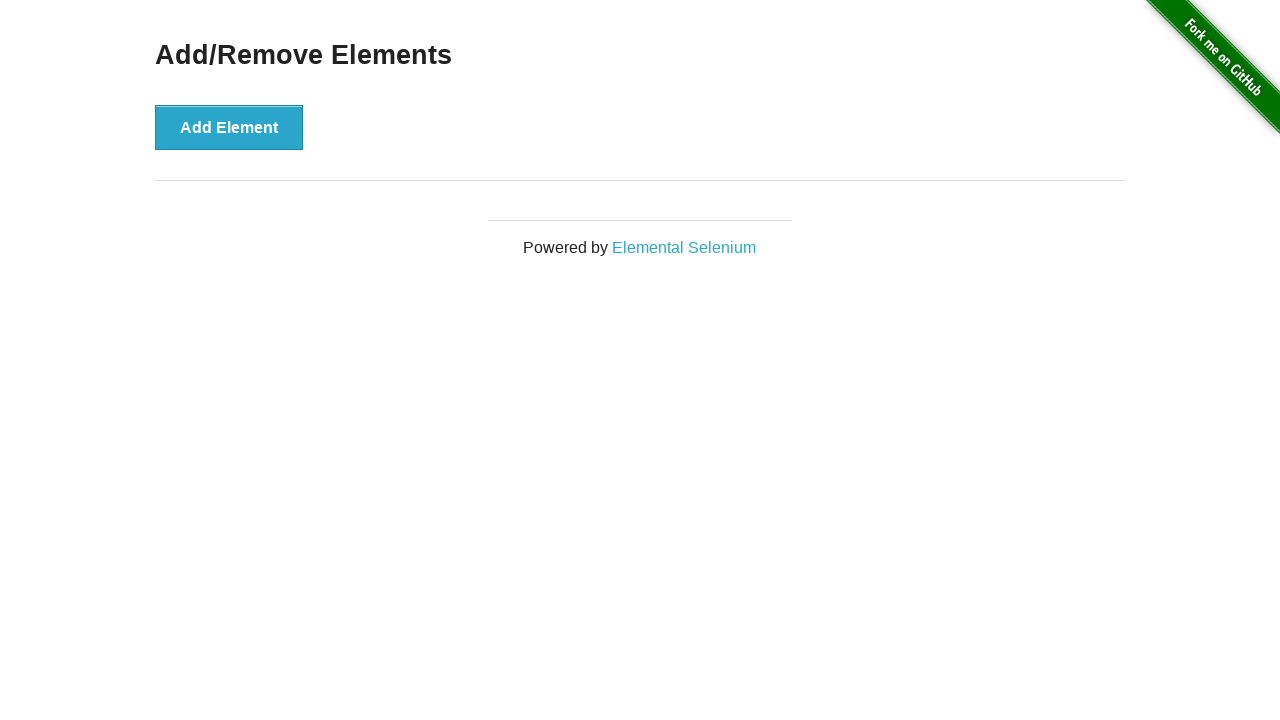

Clicked Add Element button (1st time) at (229, 127) on button[onclick='addElement()']
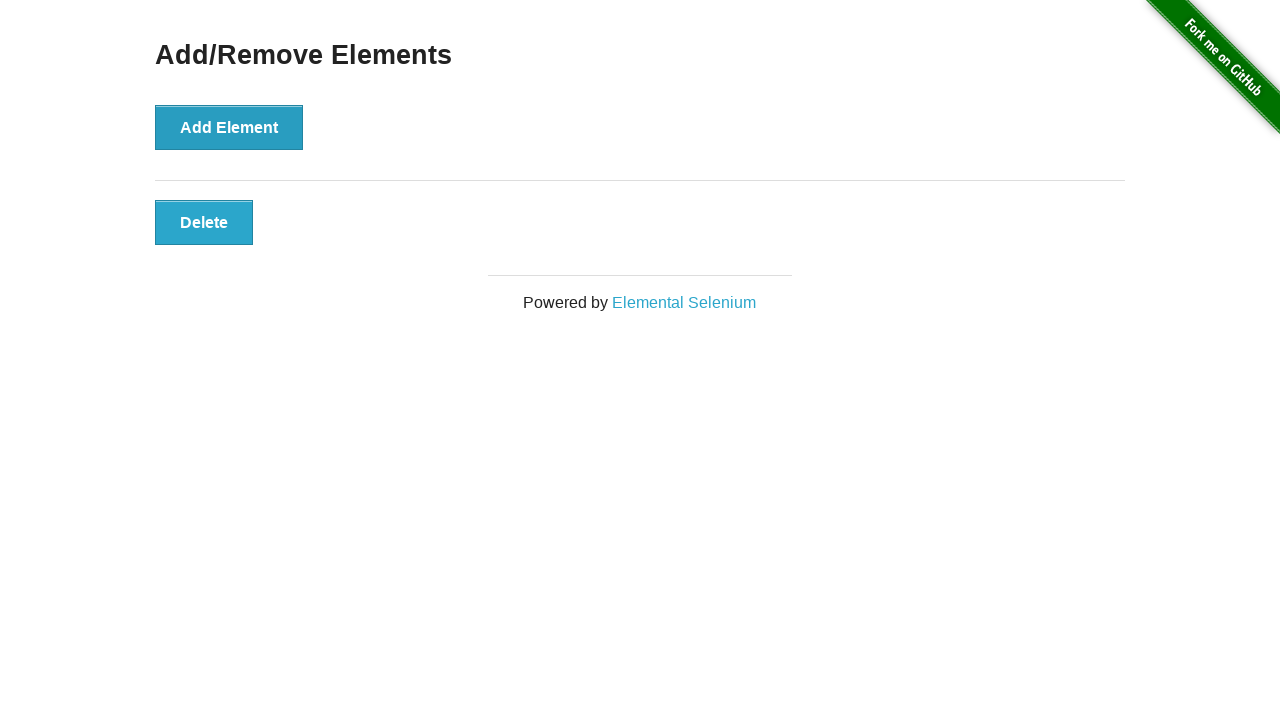

Clicked Add Element button (2nd time) at (229, 127) on button[onclick='addElement()']
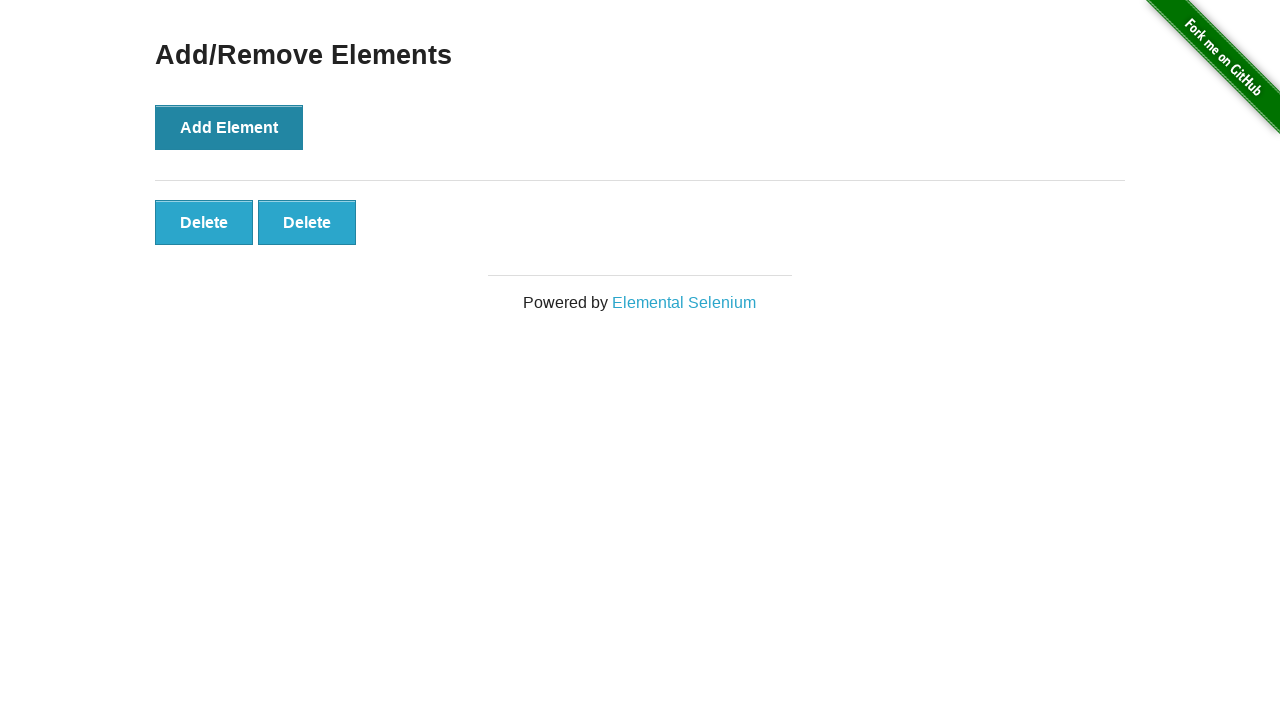

Clicked Add Element button (3rd time) at (229, 127) on button[onclick='addElement()']
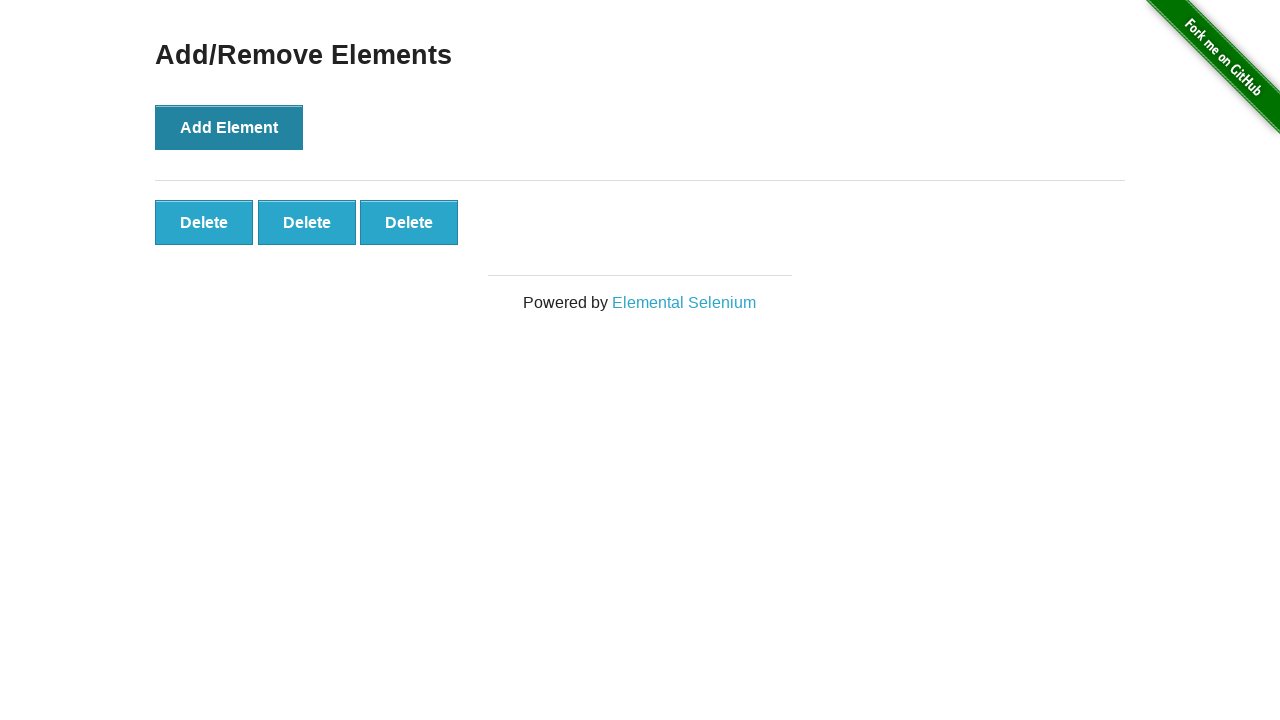

Delete buttons appeared on the page
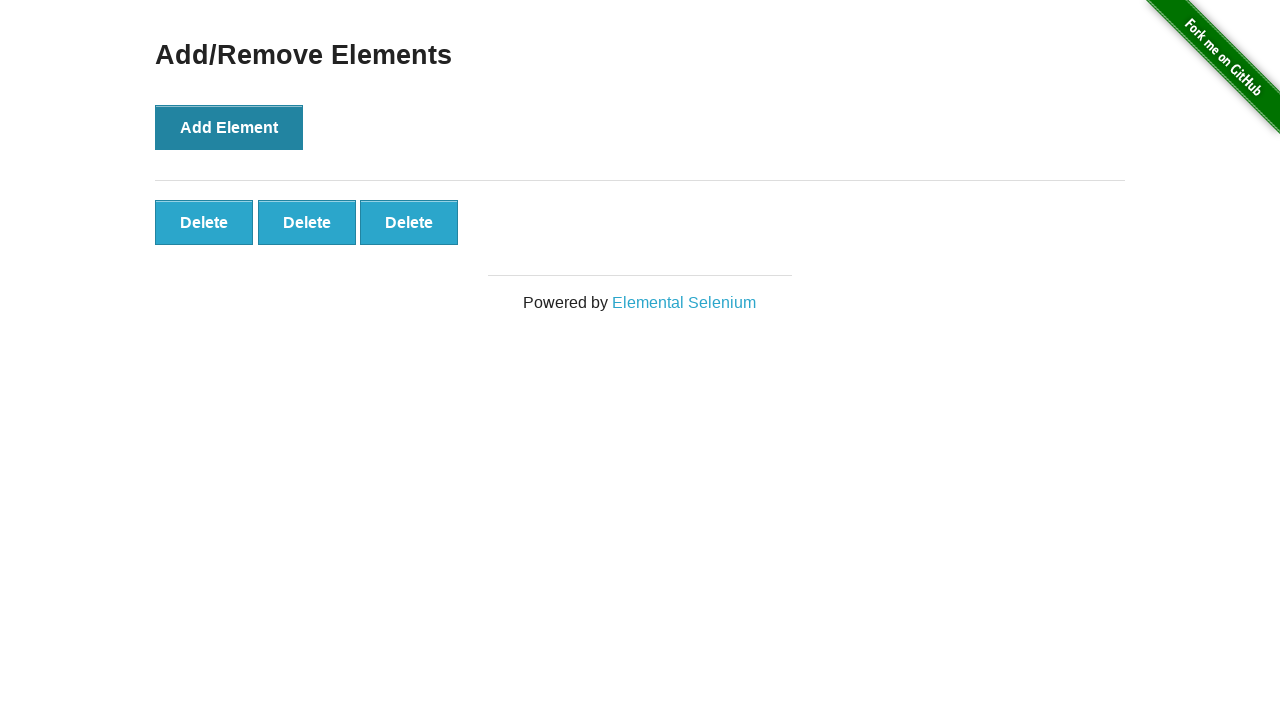

Located all delete buttons
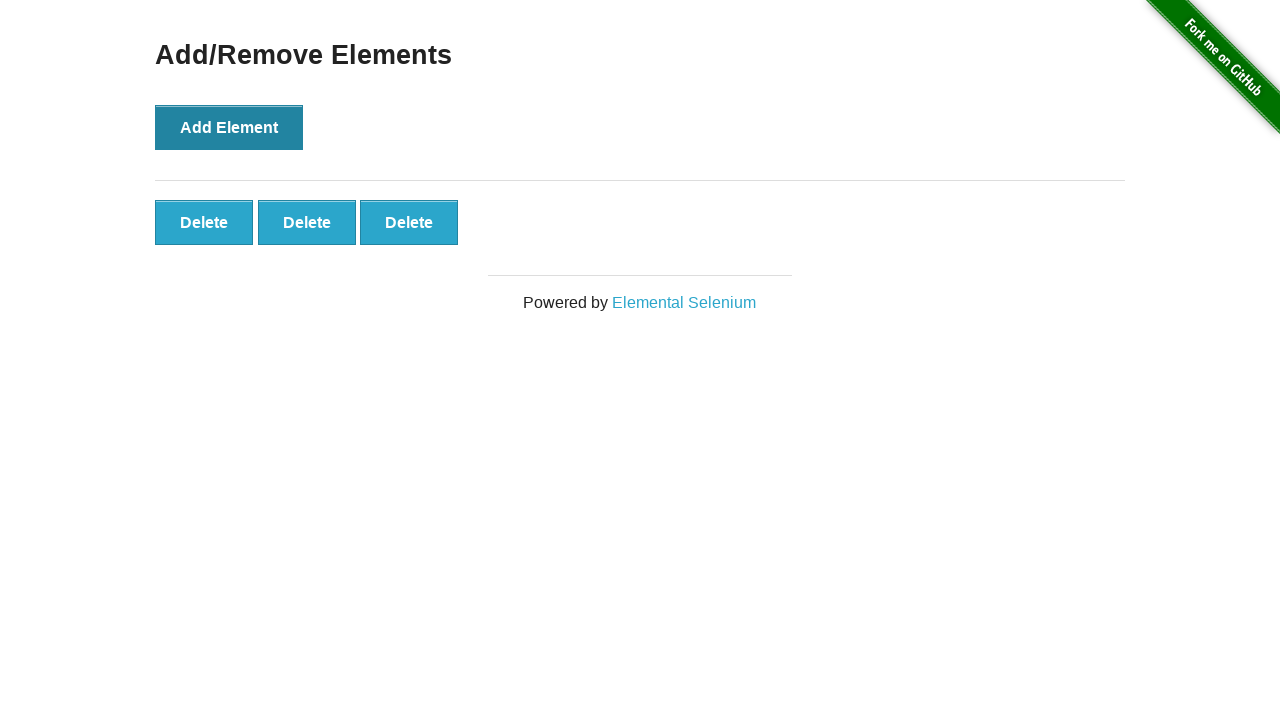

Verified that exactly 3 delete buttons are present
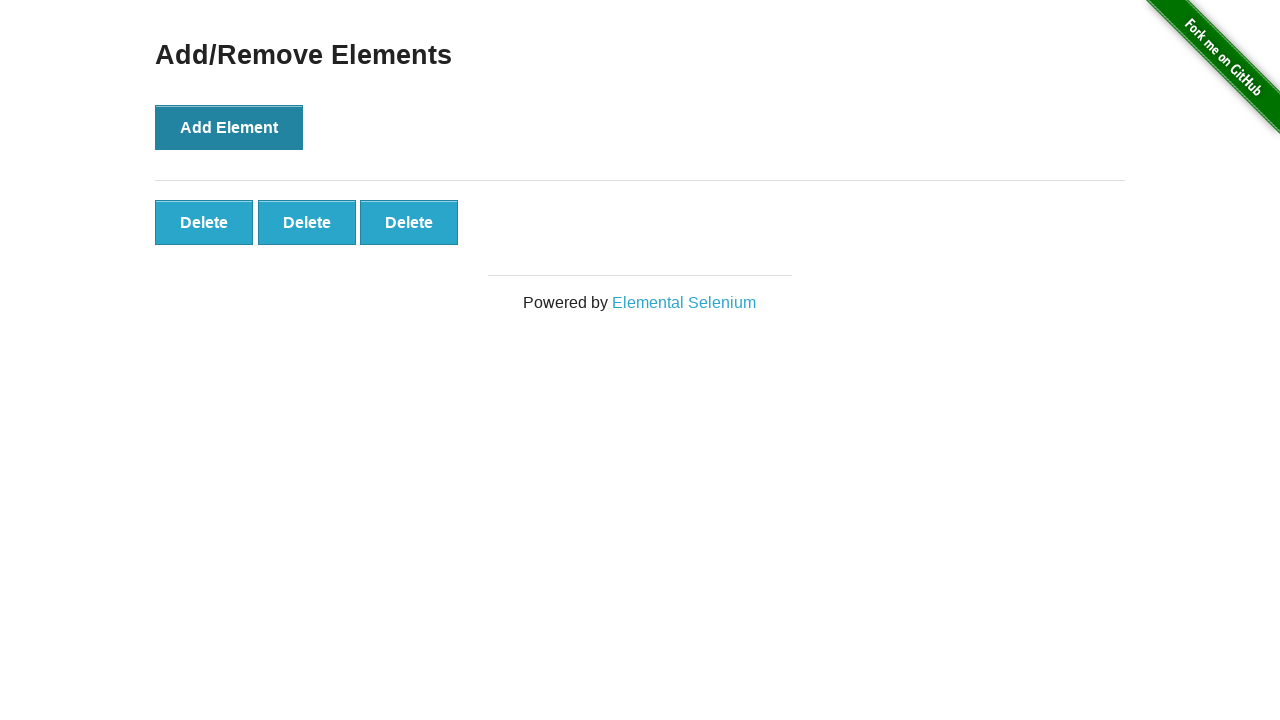

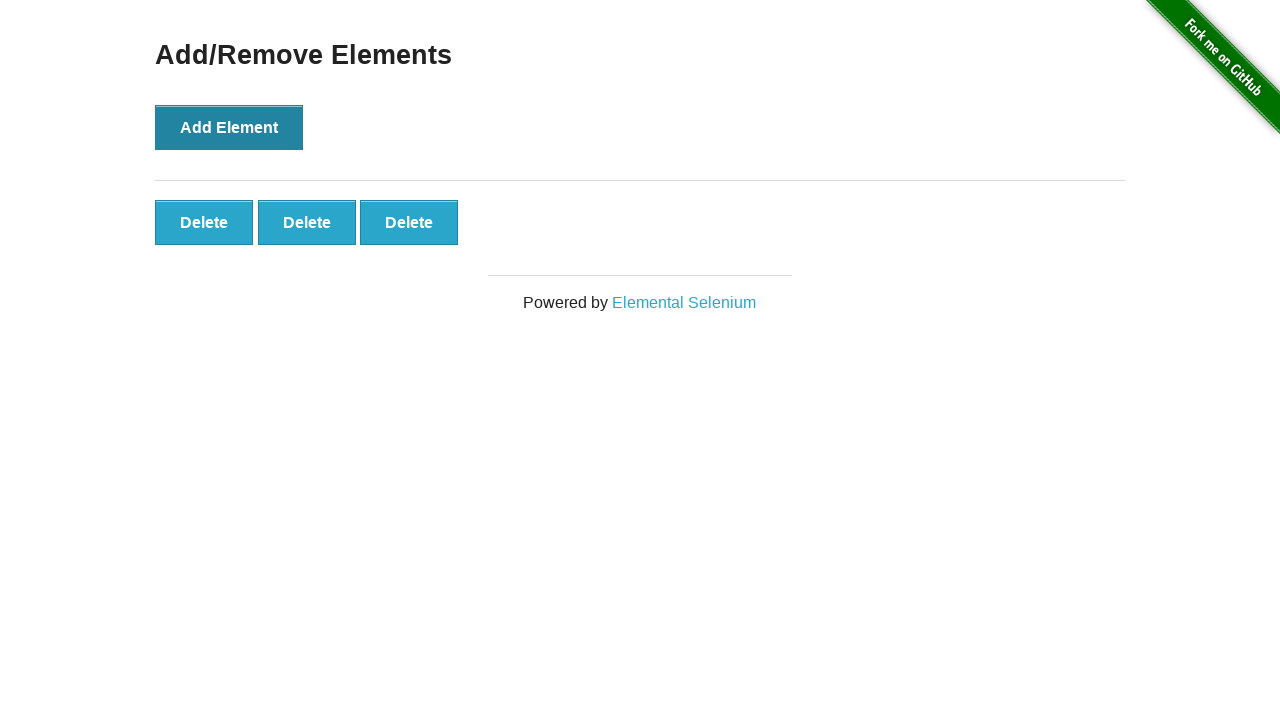